Automates the Hungarian consulate visa appointment booking process by selecting the Algiers consulate location, choosing Visa Type C application, filling in personal details (name, DOB, phone, email, passport), accepting consent checkboxes, and attempting to select an appointment date.

Starting URL: https://konzinfobooking.mfa.gov.hu/

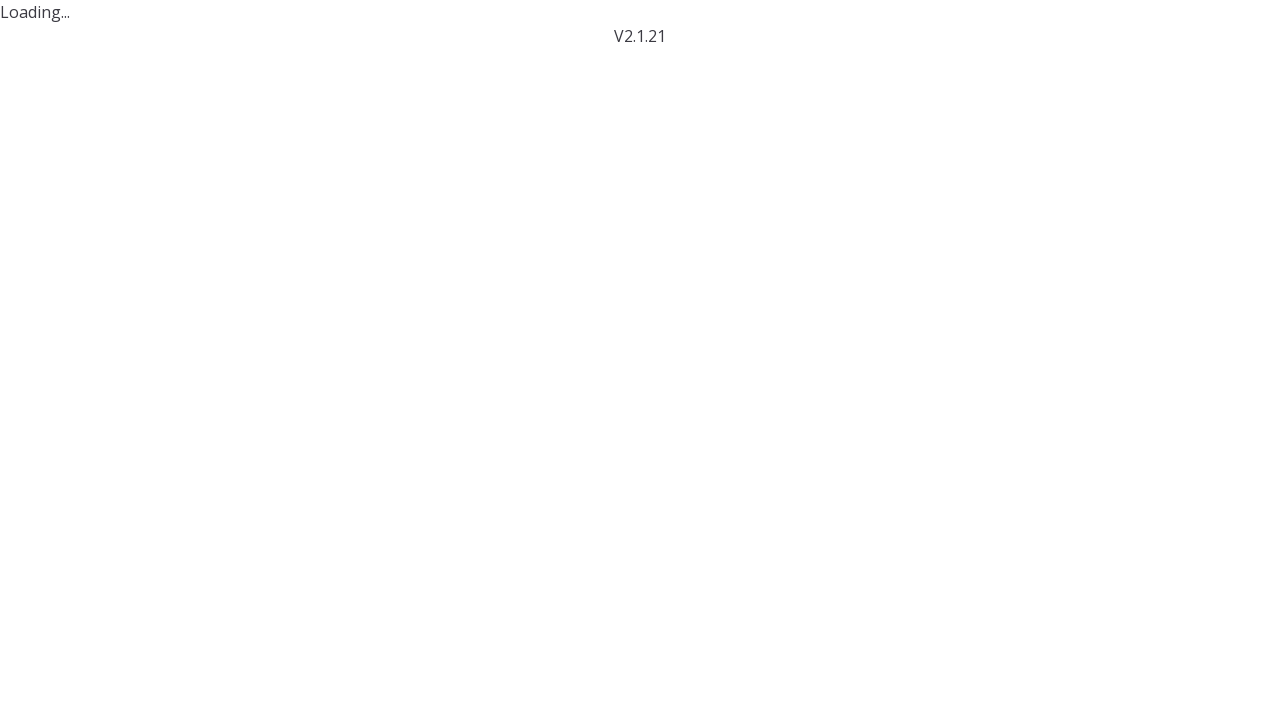

Clicked 'Select location' button at (790, 360) on button:has-text('Select location')
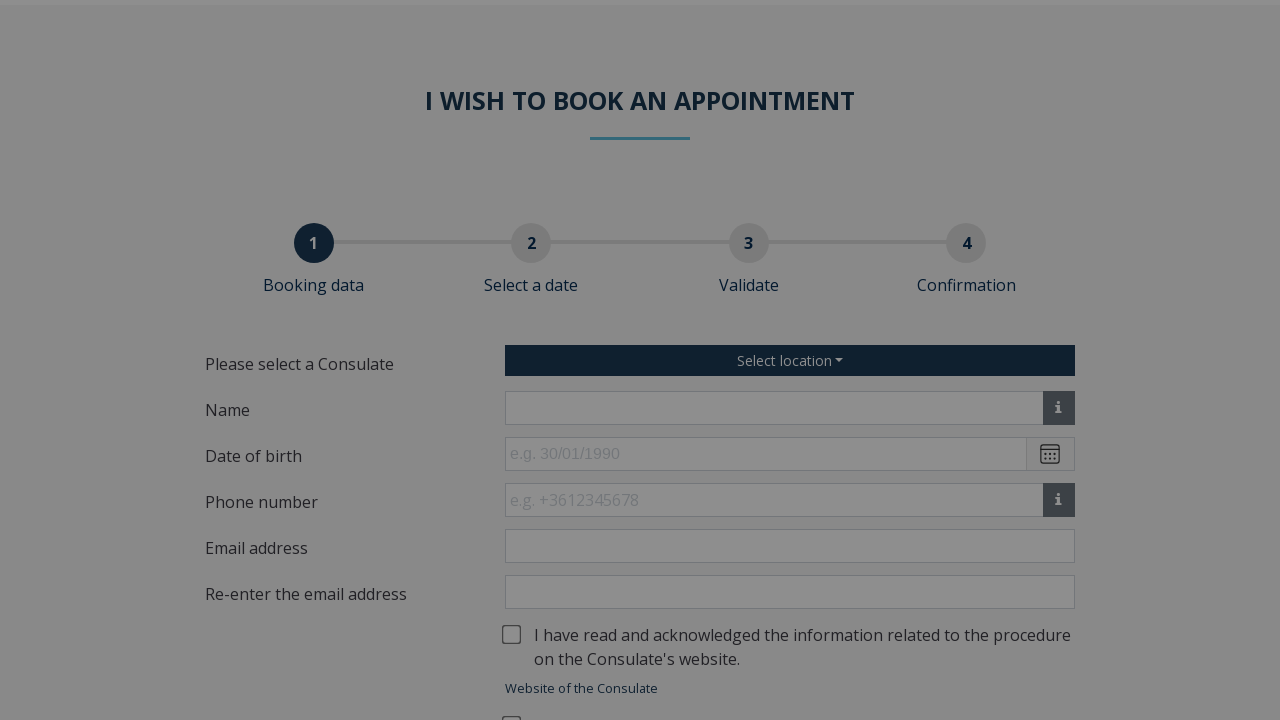

Waited 1 second for location dropdown to load
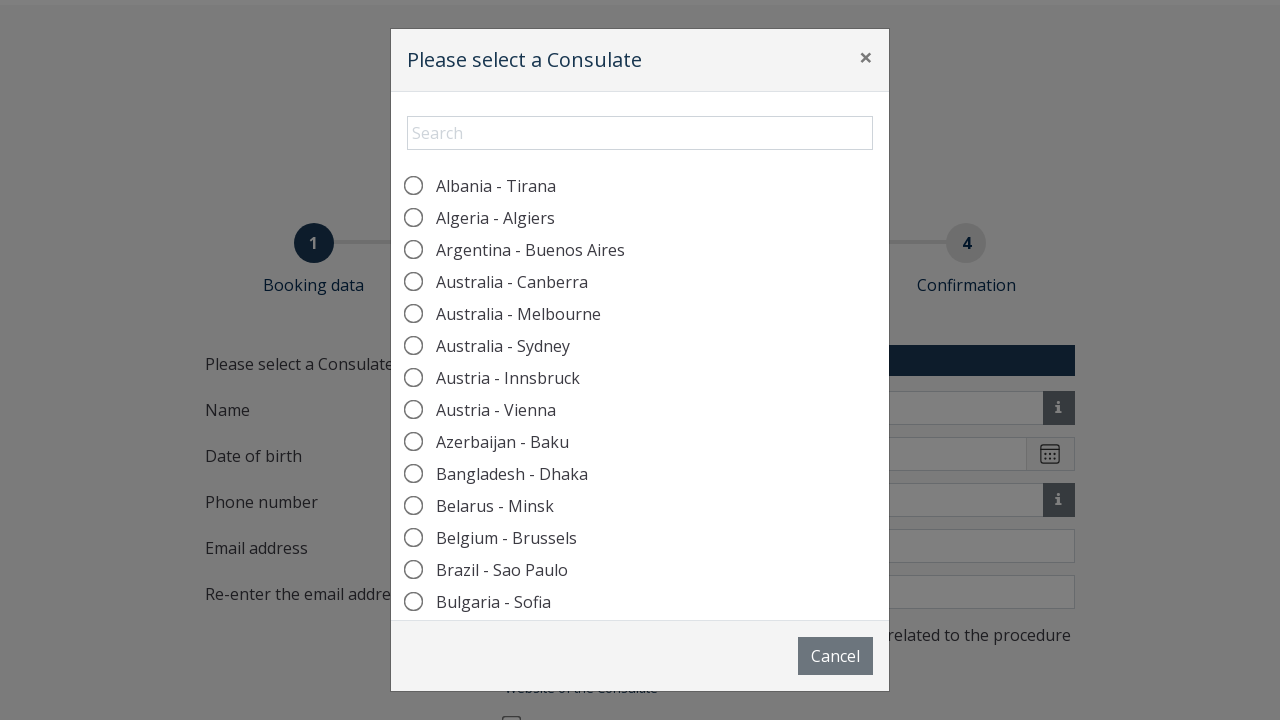

Selected 'Algeria - Algiers' consulate location at (495, 218) on label:has-text('Algeria - Algiers')
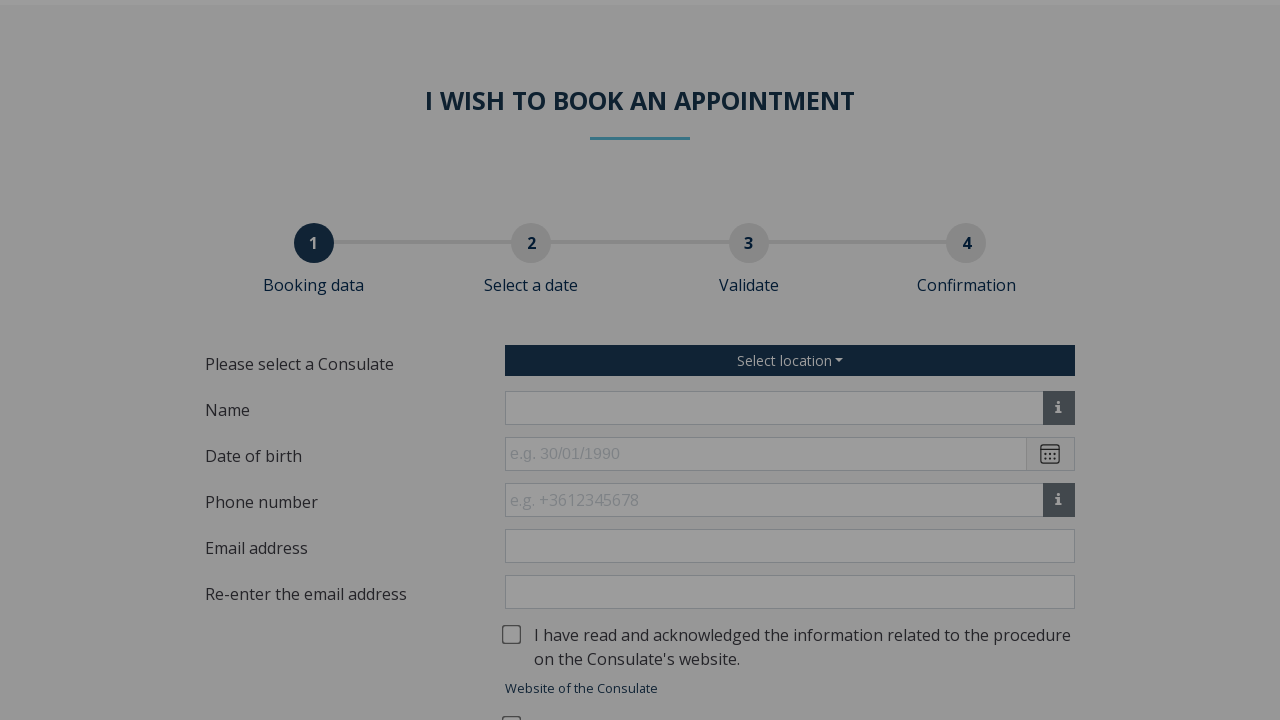

Waited 2 seconds for consulate selection to process
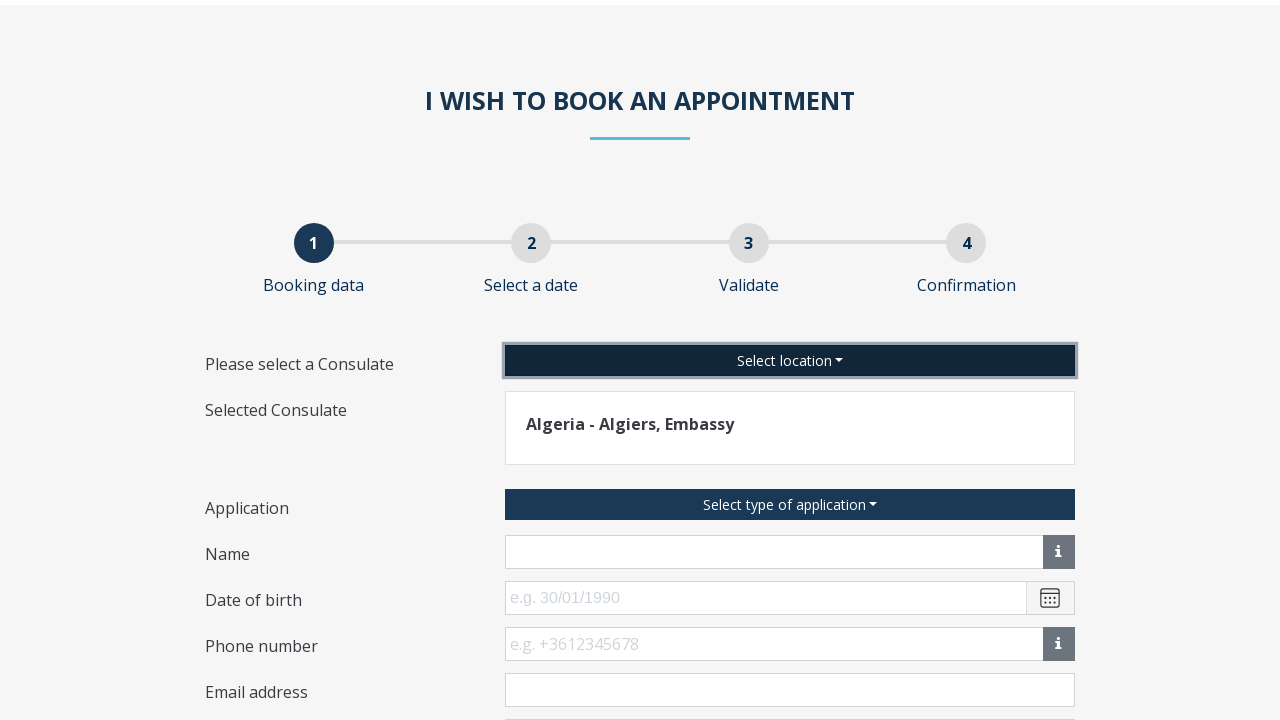

Clicked 'Select type of application' button at (790, 504) on button:has-text('Select type of application')
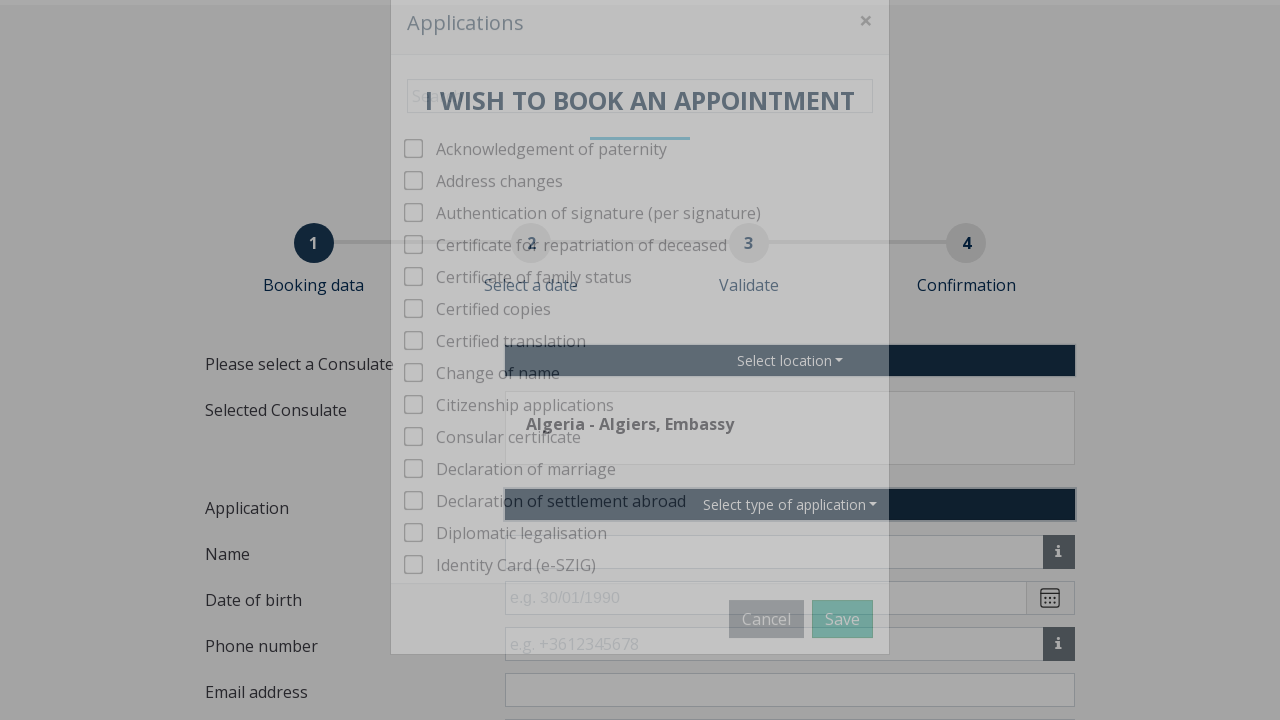

Waited 1 second for application type dropdown to load
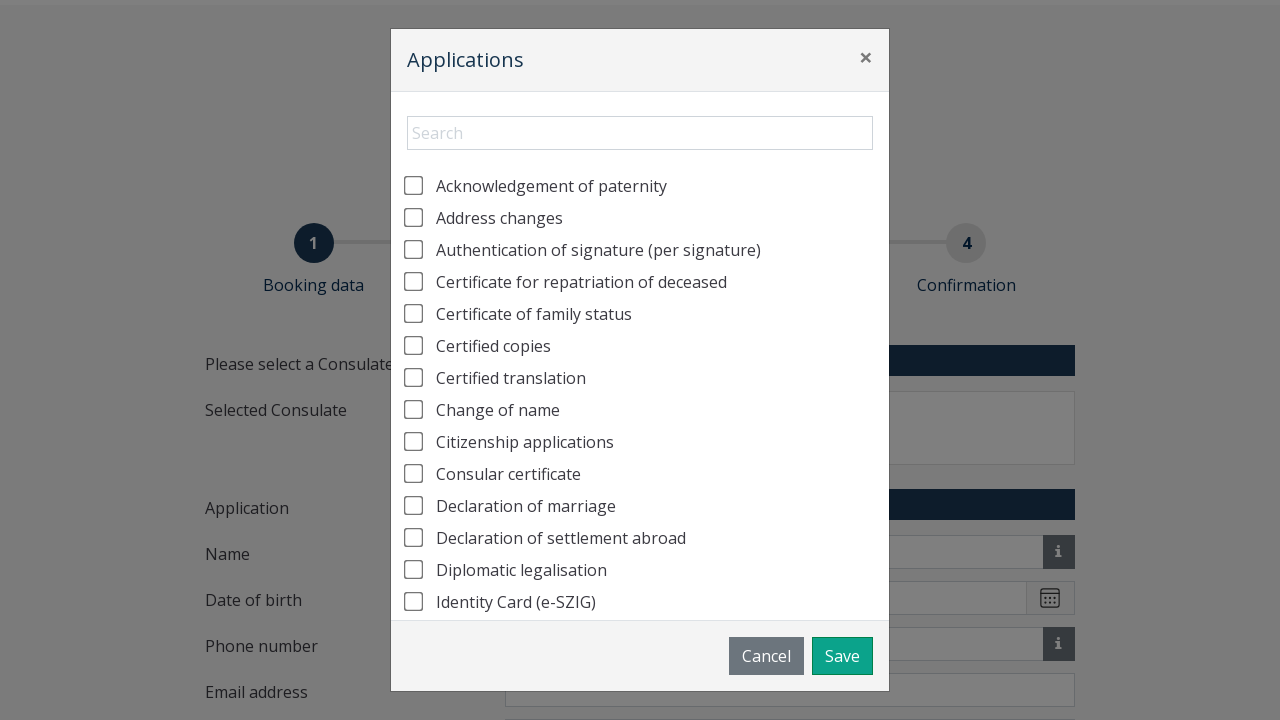

Selected Visa Type C checkbox at (414, 356) on #b1c126d3-b6f4-4396-9bde-8eef45c7f451
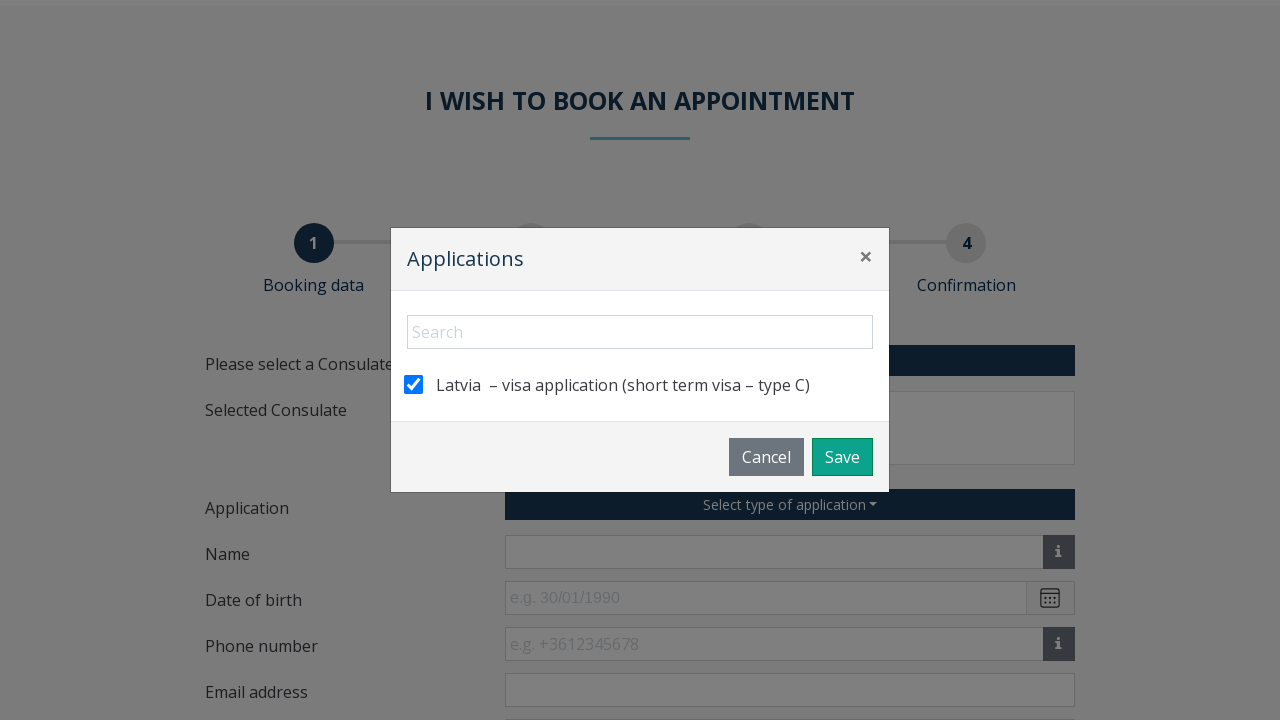

Waited 1 second for visa type selection to process
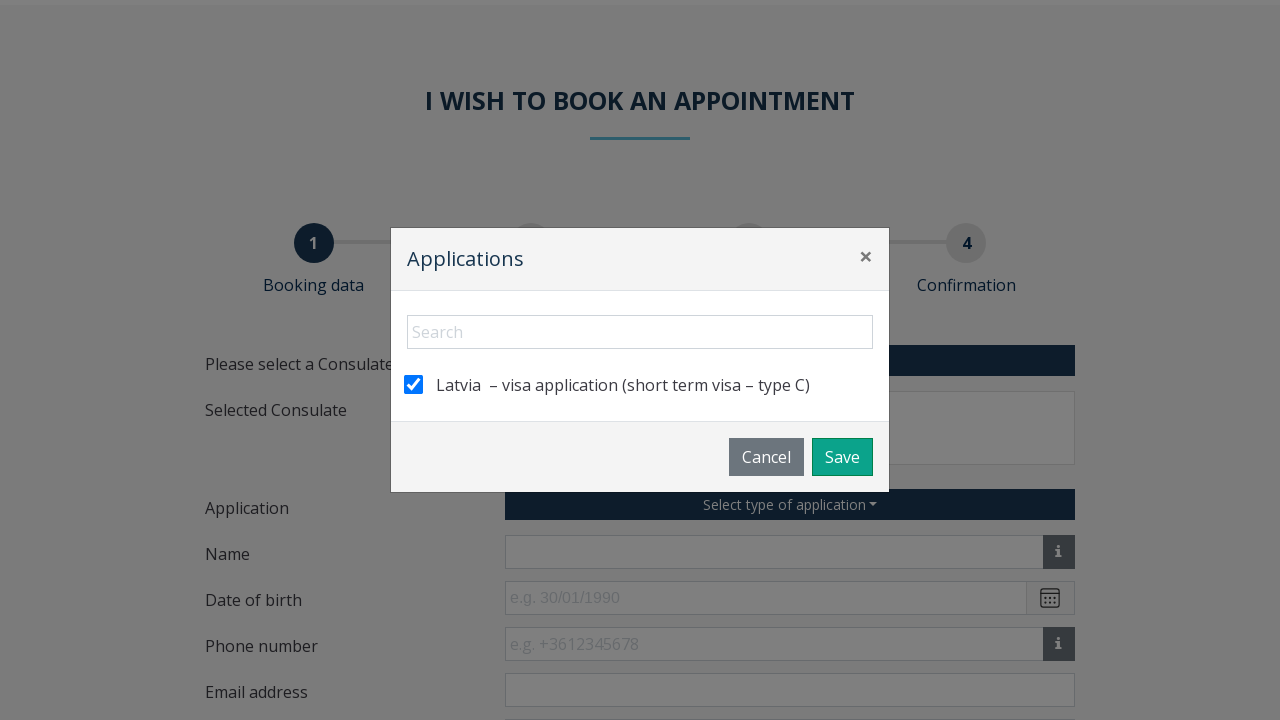

Clicked 'Save' button to confirm visa type selection at (842, 457) on button:has-text('Save')
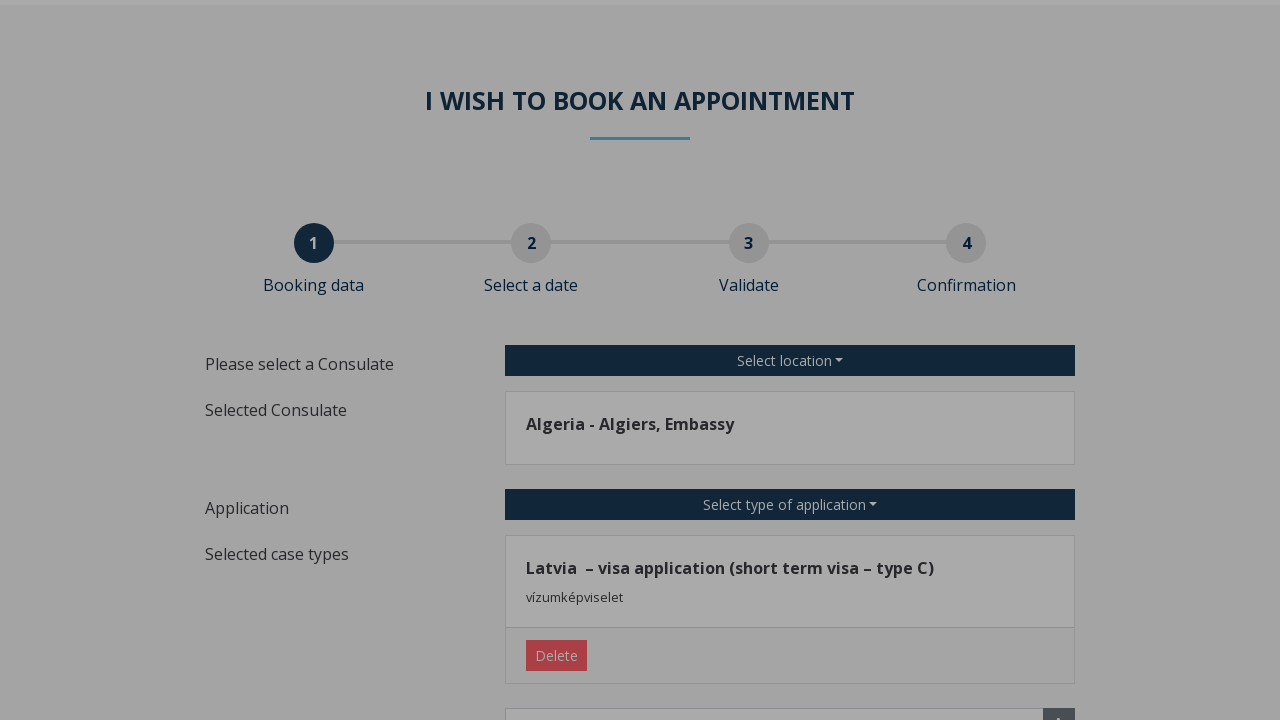

Waited 2 seconds for visa type to be saved
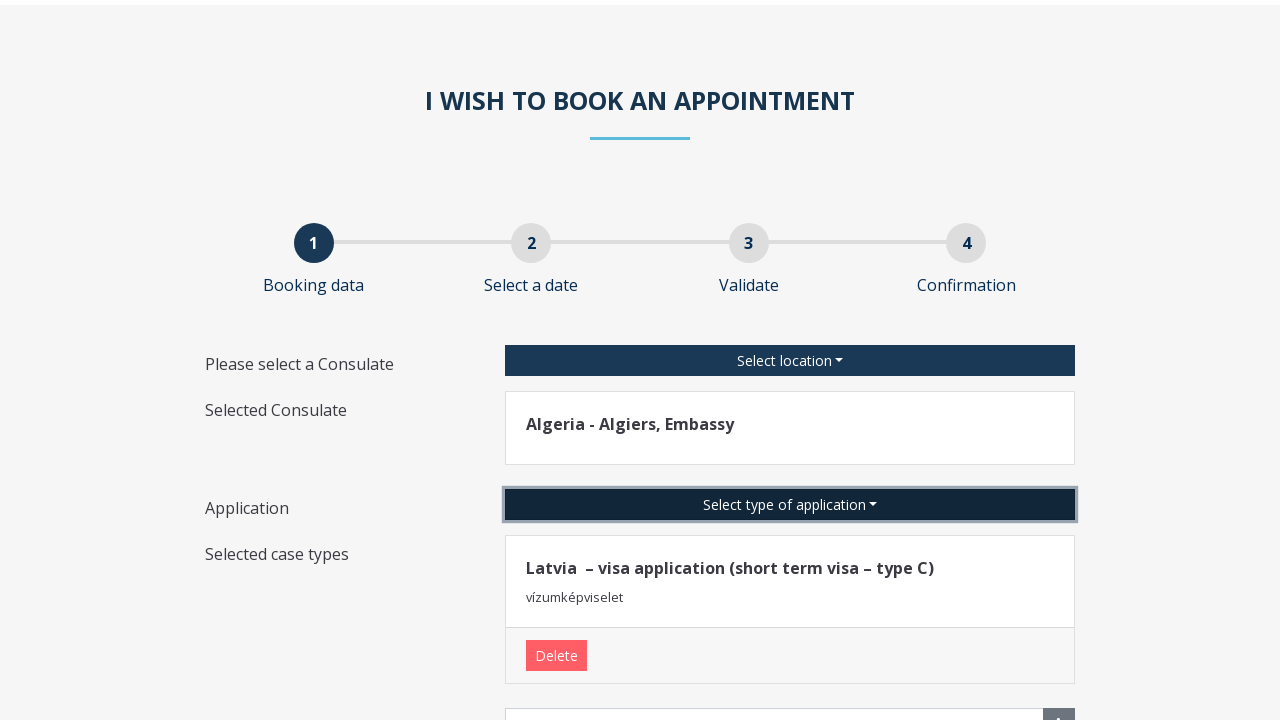

Filled name field with 'Martin Rodriguez' on #label4
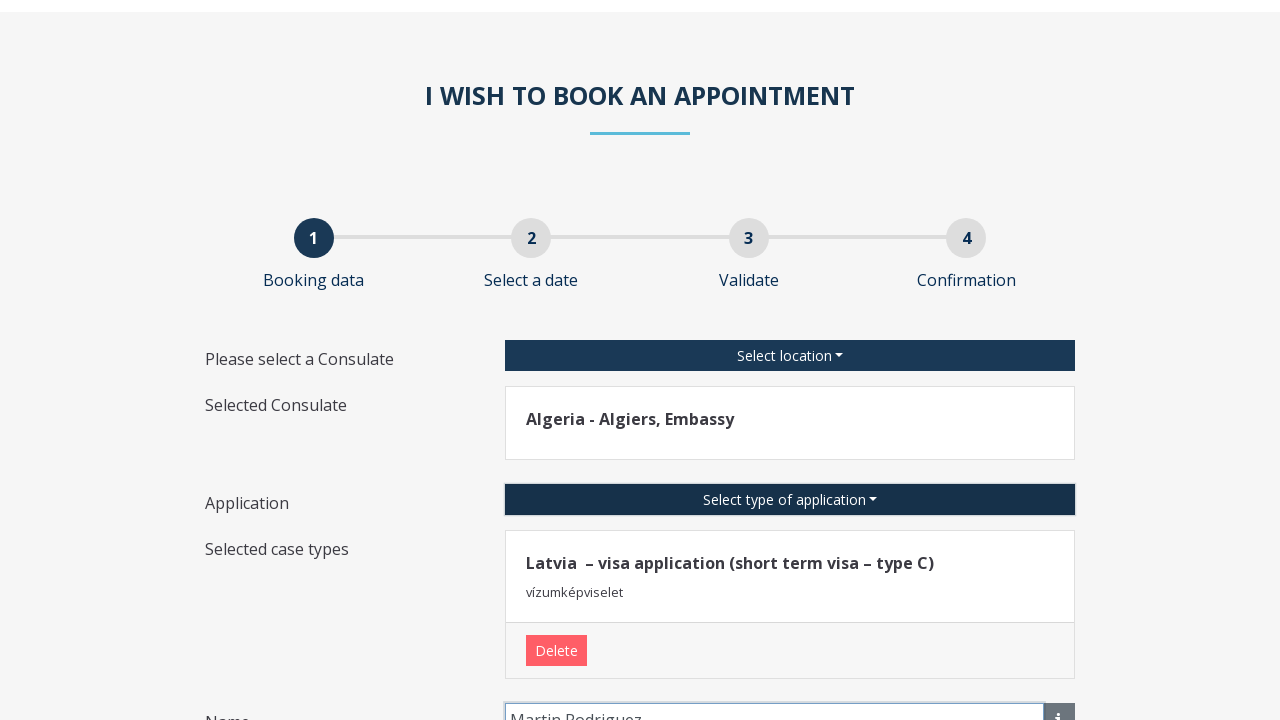

Waited 500ms after filling name
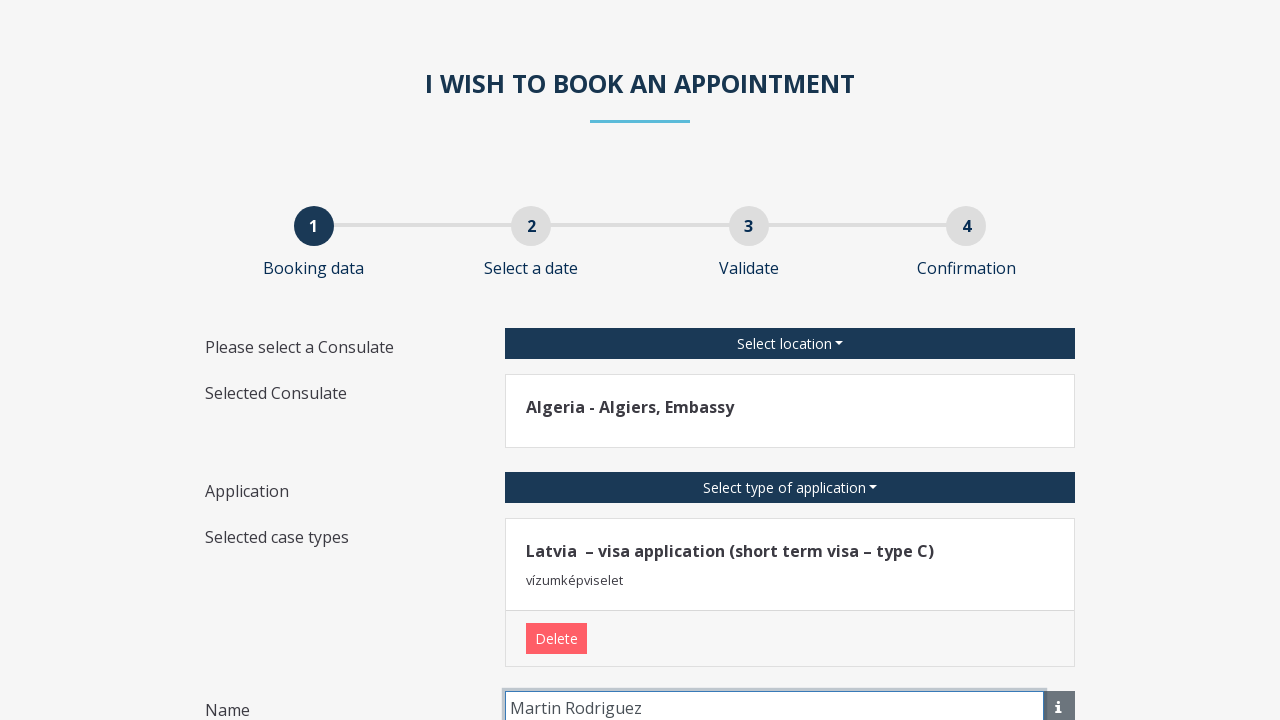

Filled date of birth field with '15/03/1995' on #birthDate
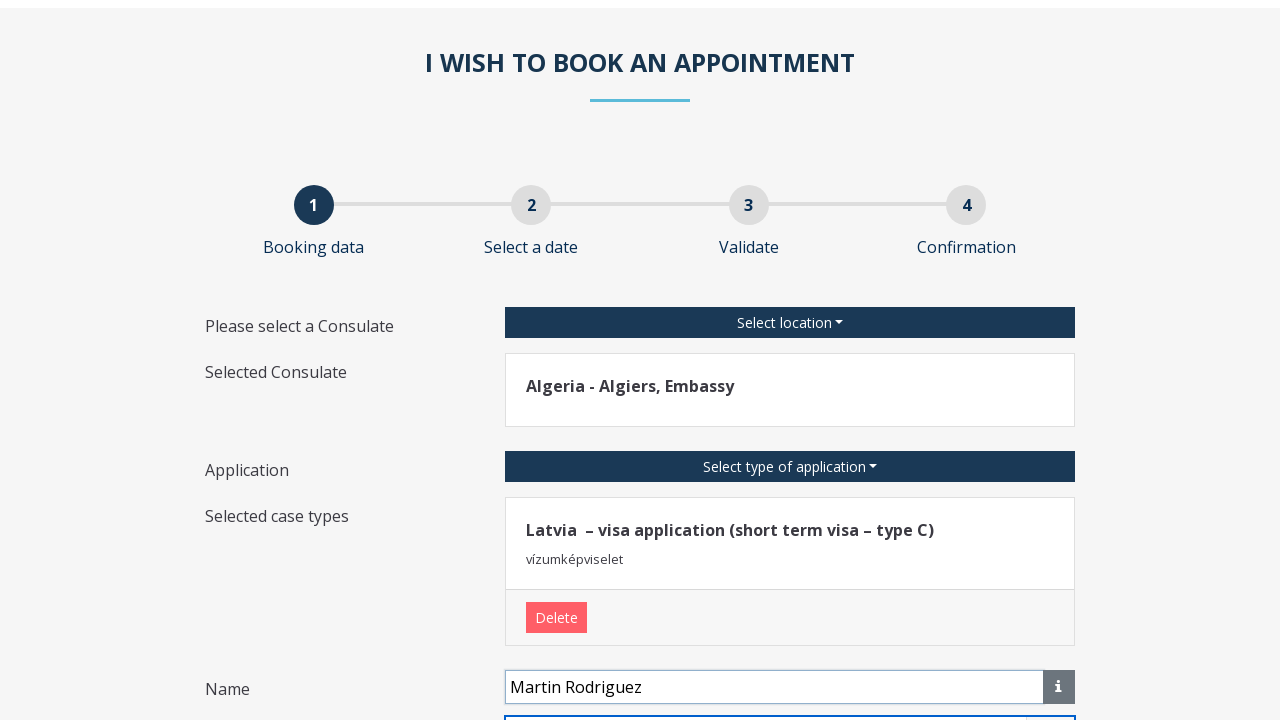

Waited 500ms after filling date of birth
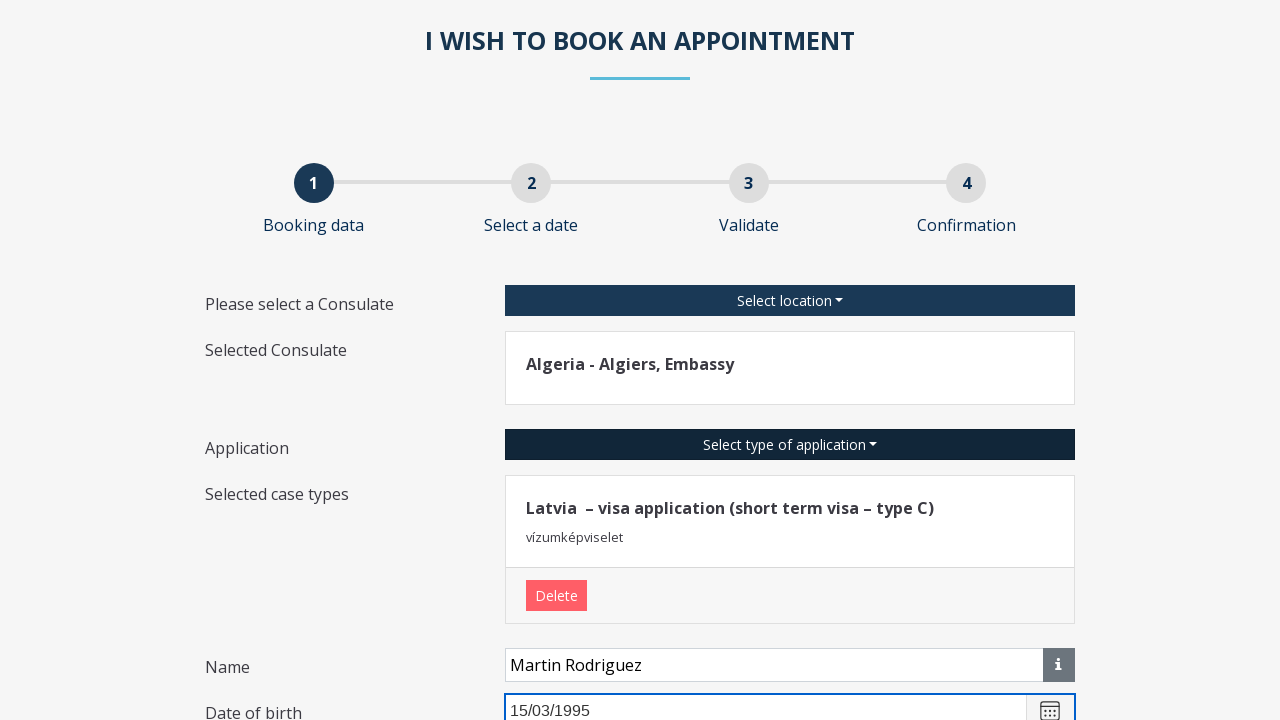

Filled phone number field with '+213551234567' on #label9
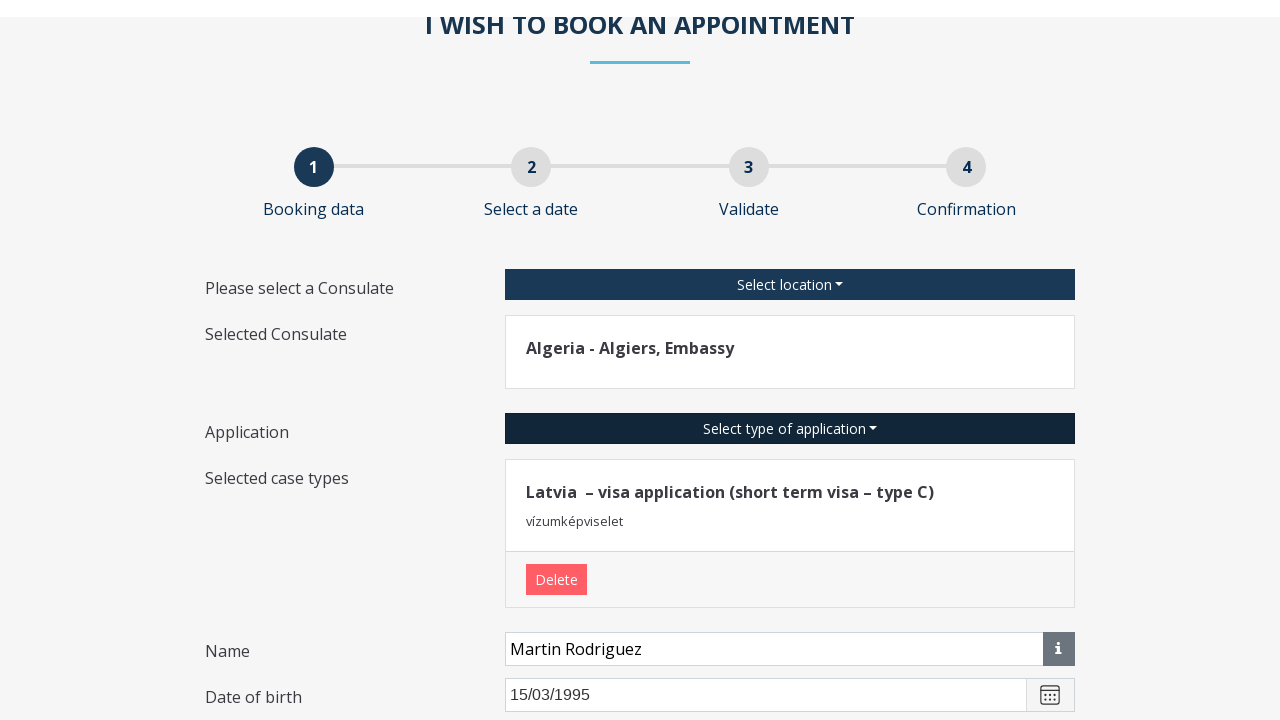

Waited 500ms after filling phone number
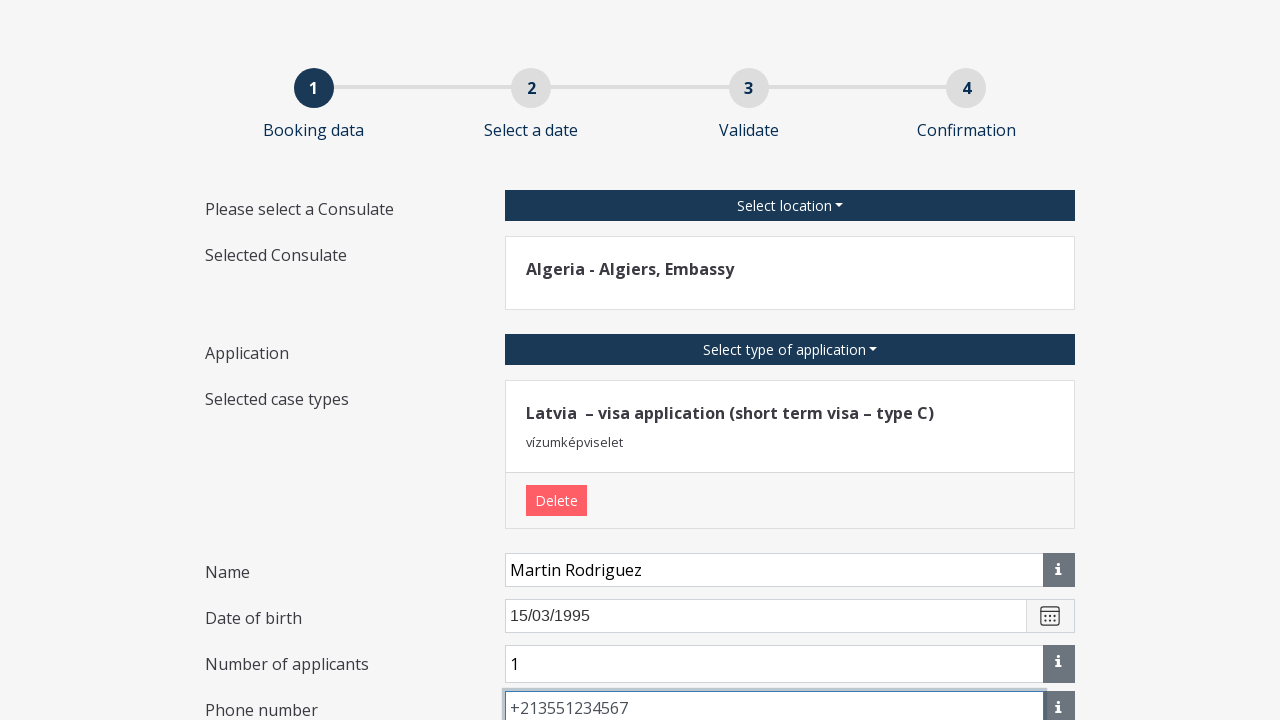

Filled email field with 'martin.rodriguez87@example.com' on #label10
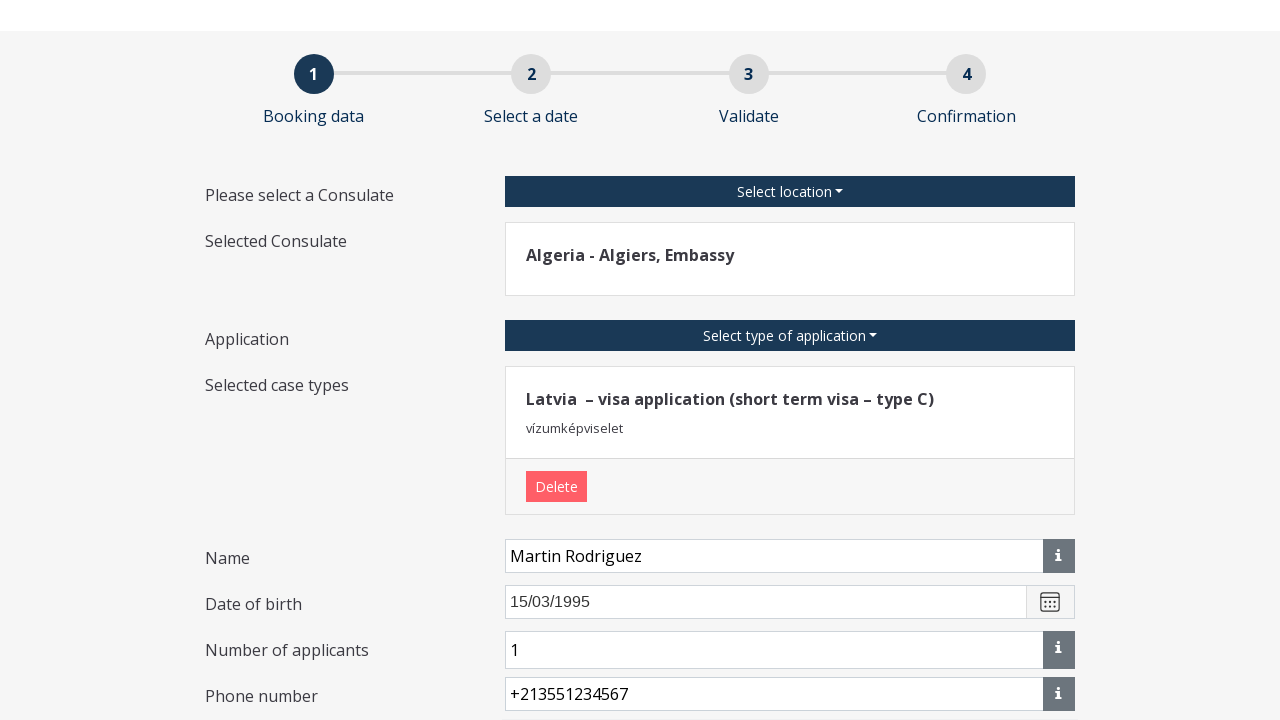

Waited 500ms after filling email
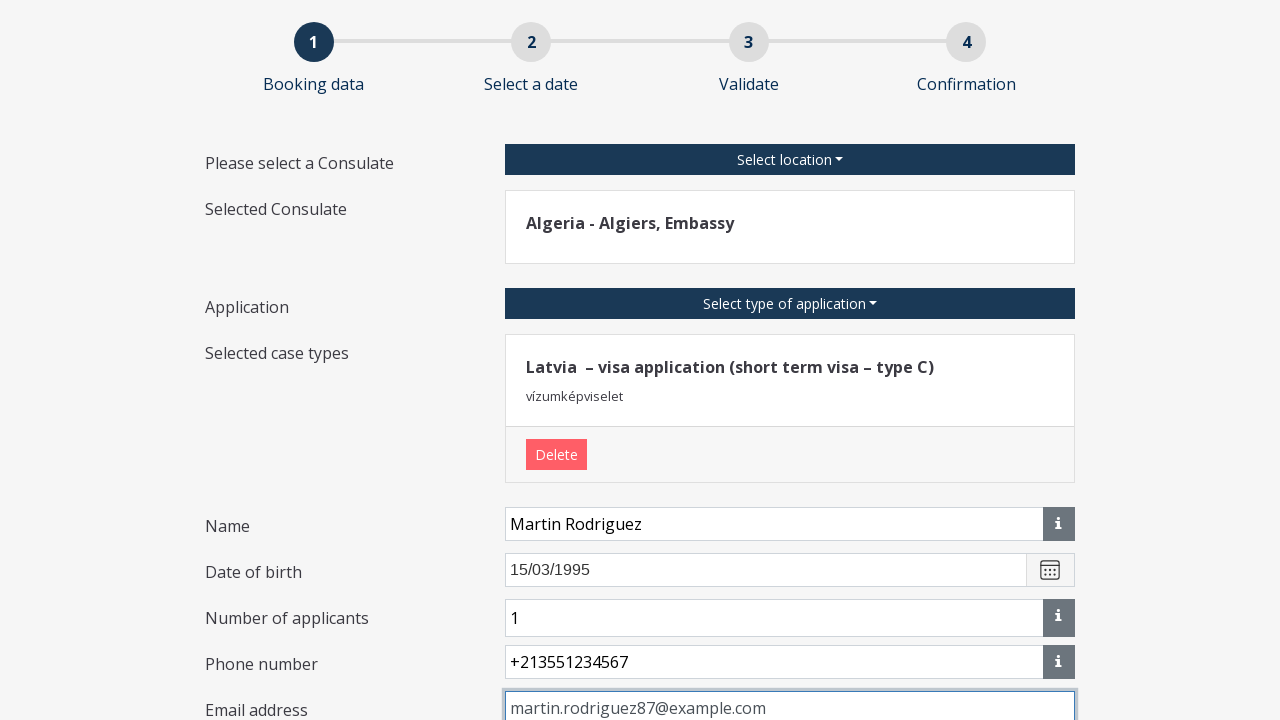

Re-entered email address 'martin.rodriguez87@example.com' on //label[contains(text(),'Re-enter the email address')]/following::input[1]
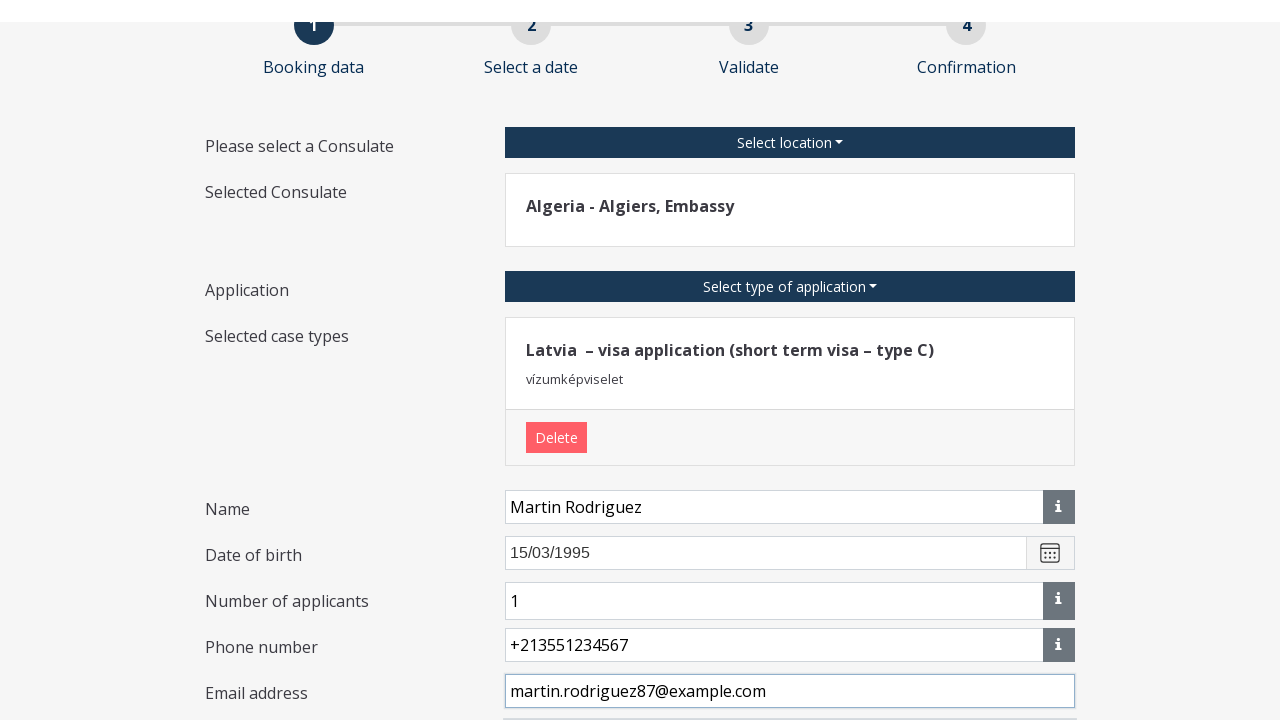

Waited 500ms after re-entering email
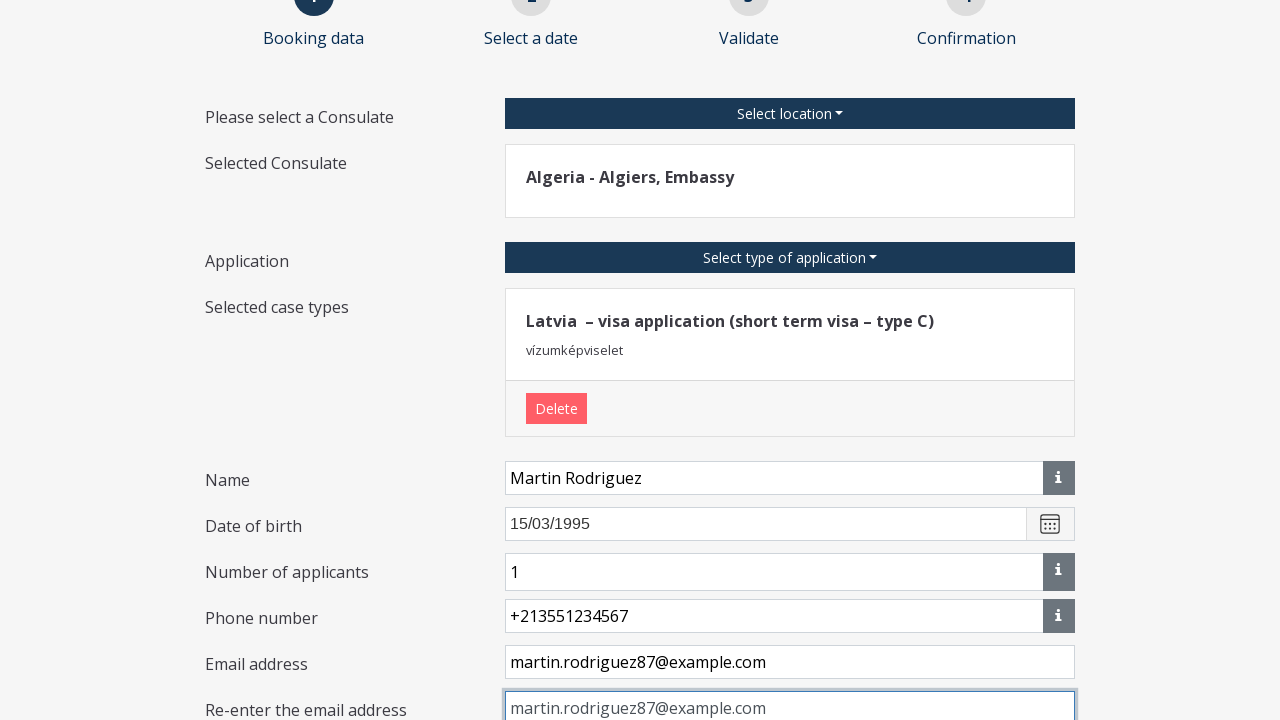

Filled passport number field with 'AB1234567' on //label[contains(text(),'Passport number')]/following::input[1]
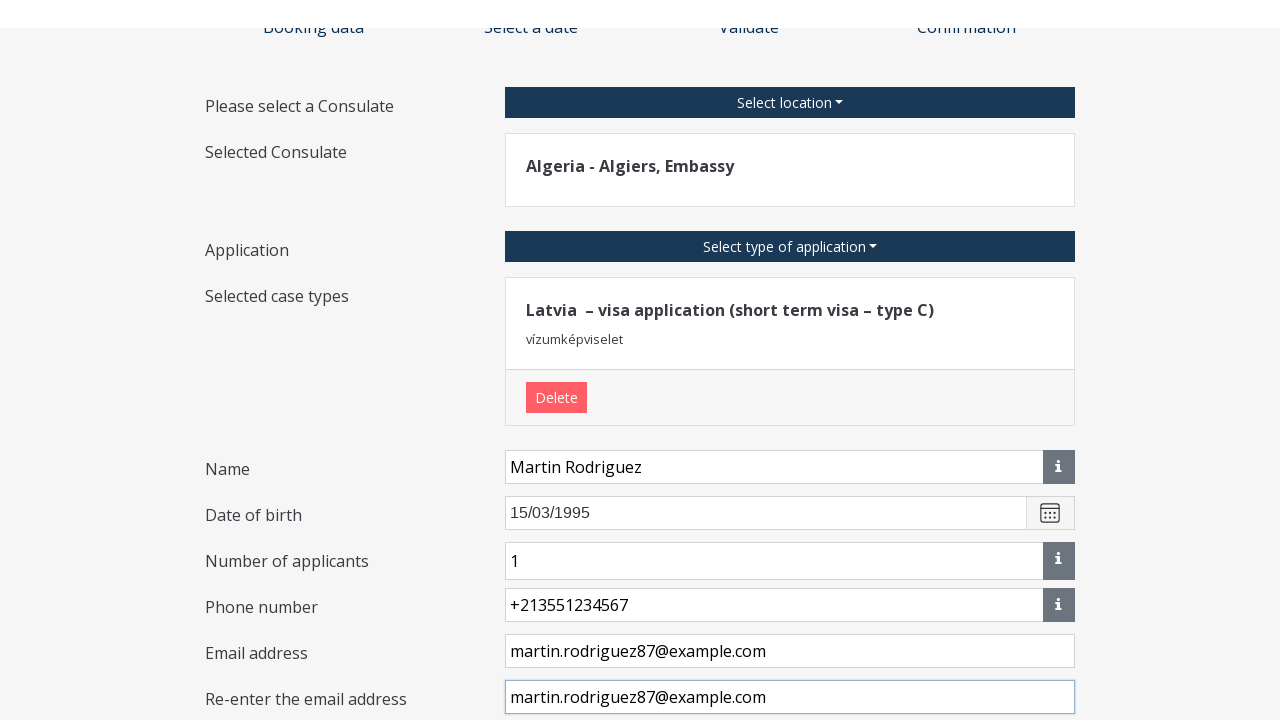

Waited 500ms after filling passport number
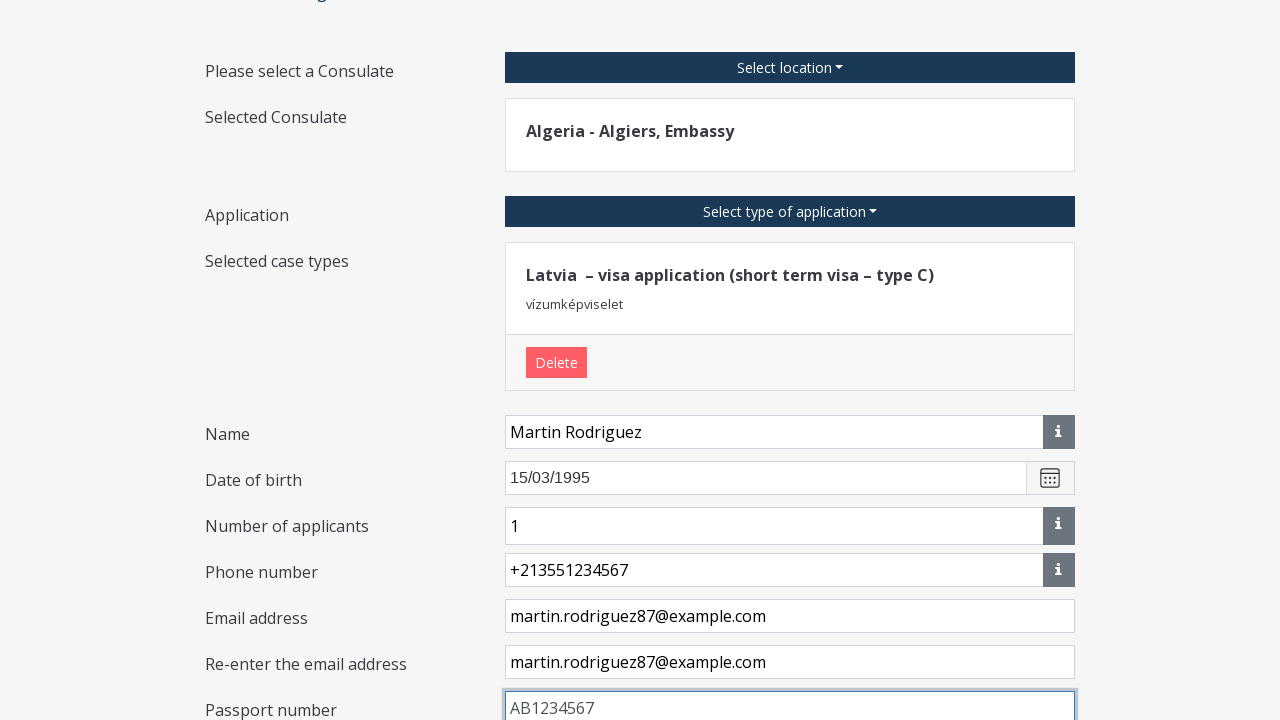

Clicked first consent checkbox (#slabel13) at (511, 360) on #slabel13
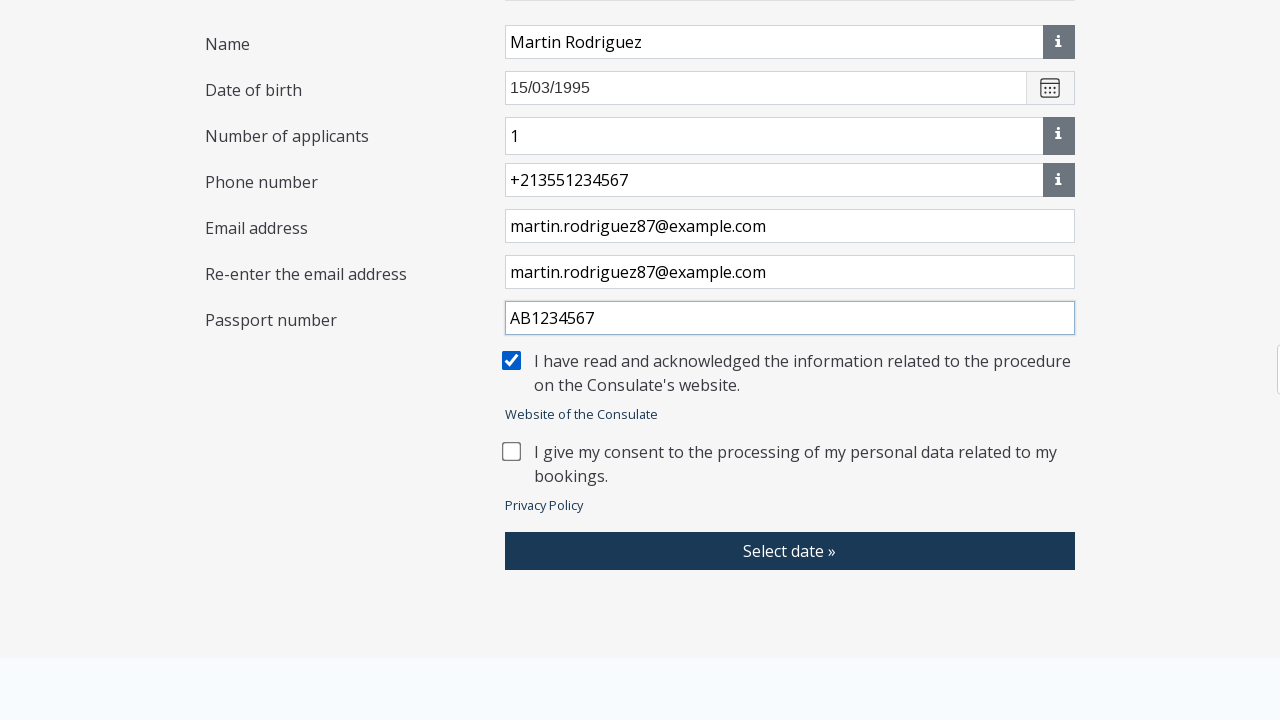

Waited 500ms after clicking first consent checkbox
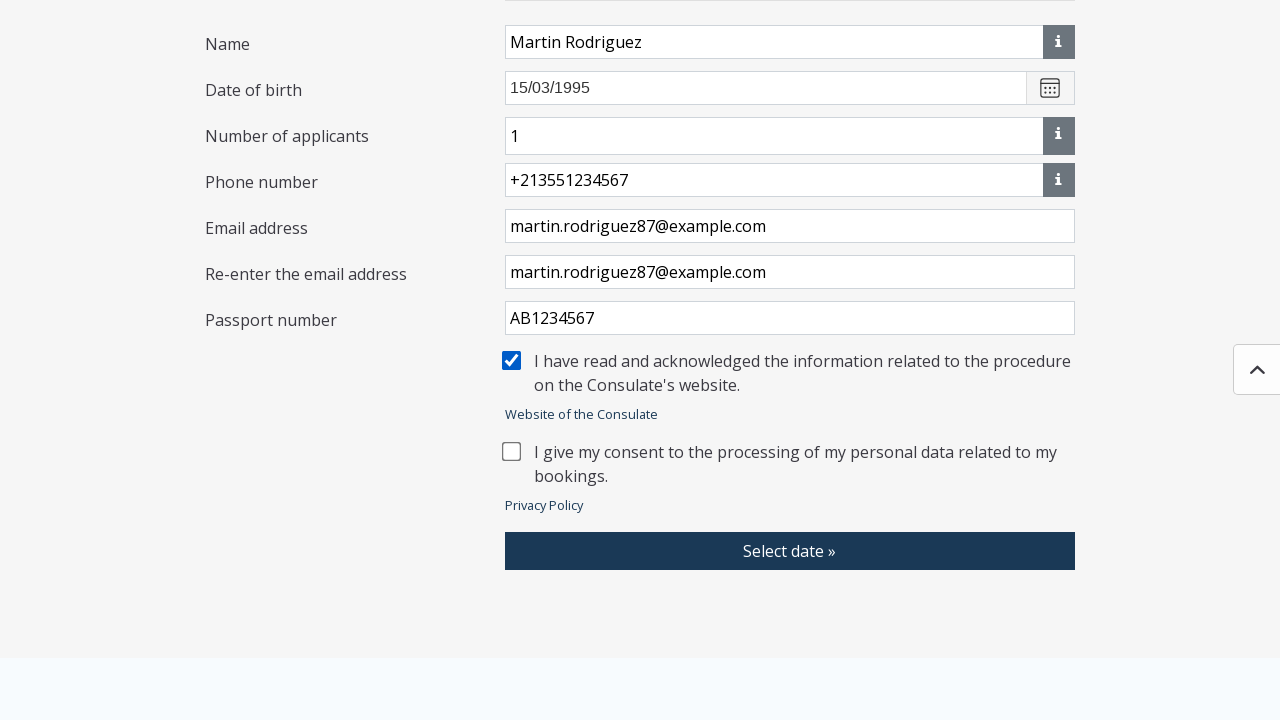

Clicked second consent checkbox (#label13) at (511, 452) on #label13
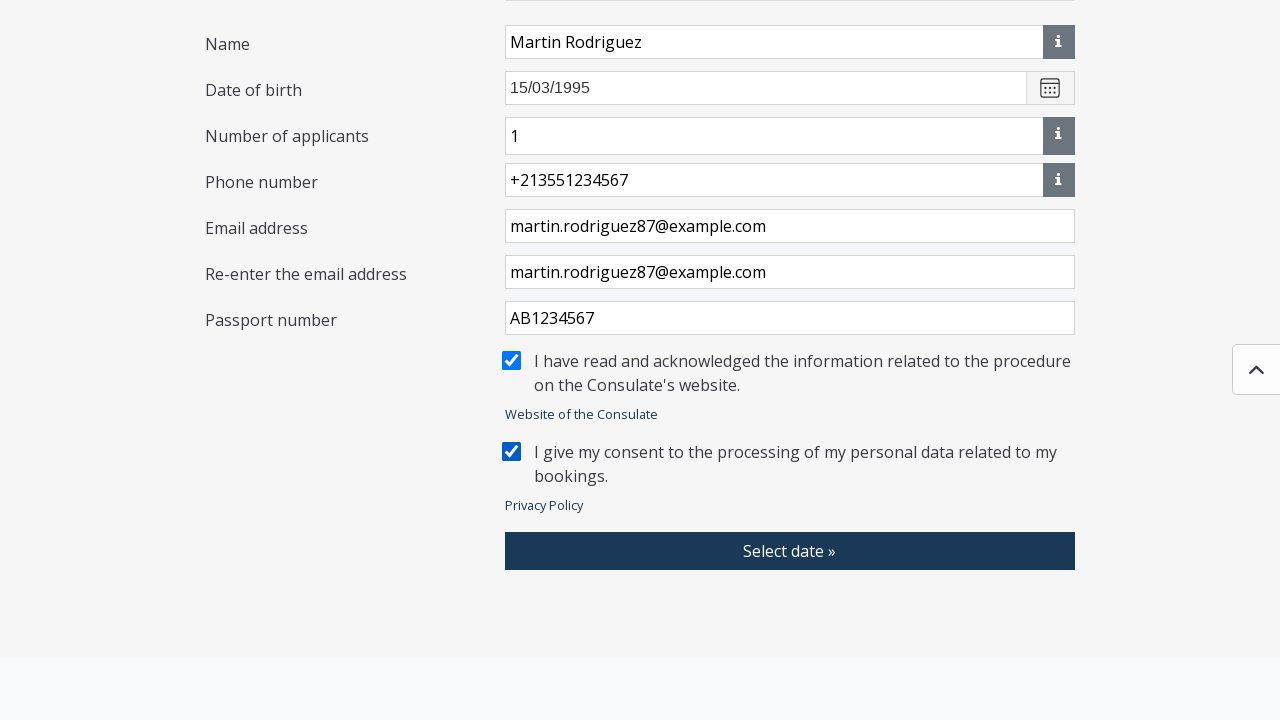

Waited 1 second after clicking second consent checkbox
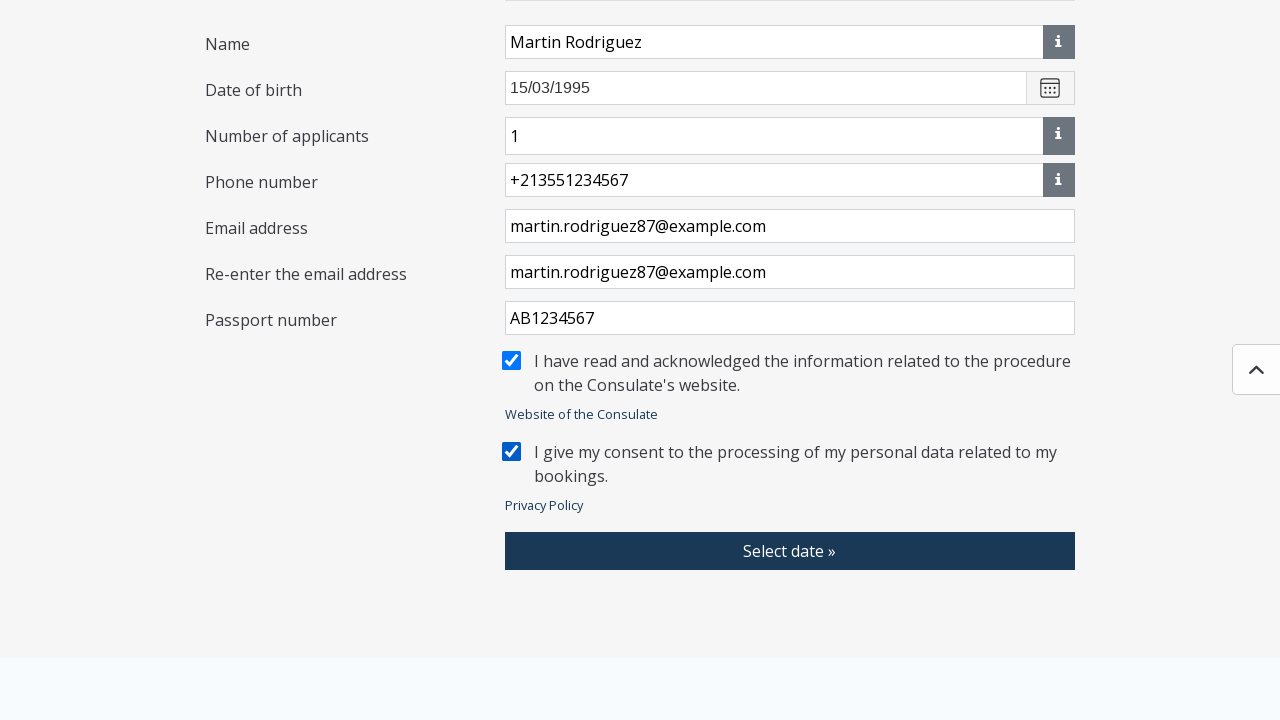

Clicked 'Select date' button to proceed to appointment selection at (790, 551) on button:has-text('Select date')
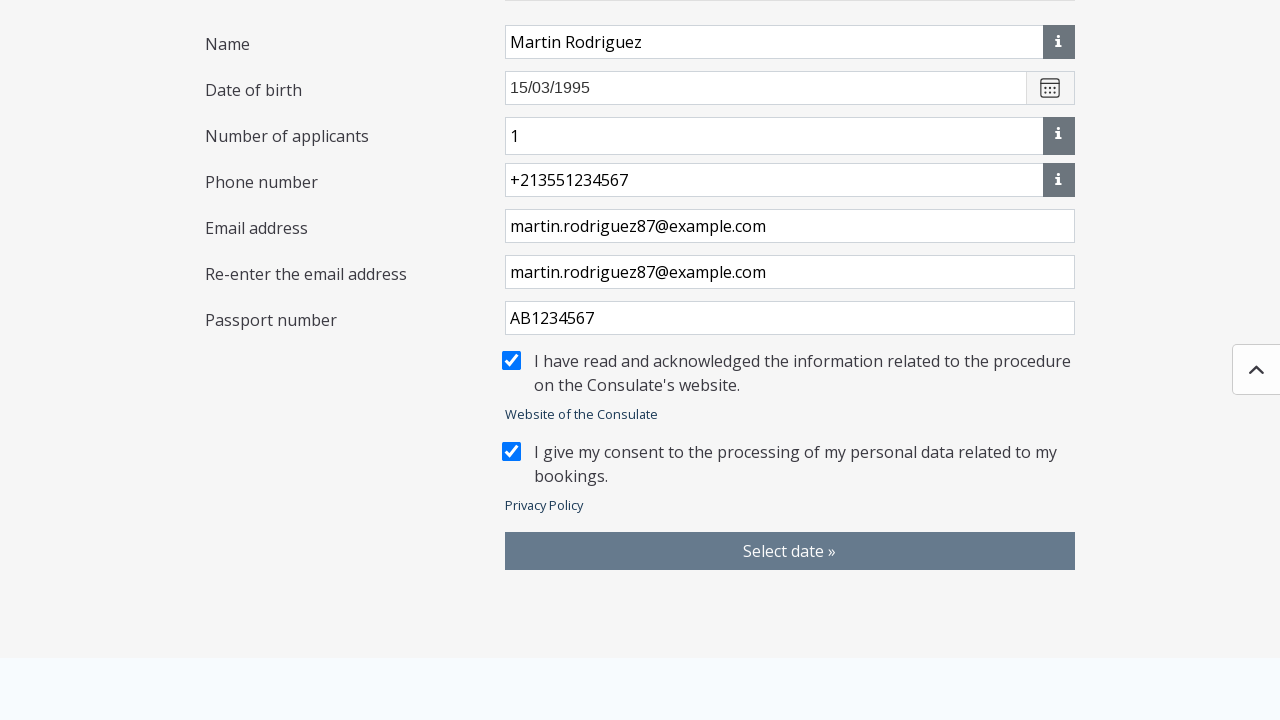

Waited 5 seconds for appointment selection page to load
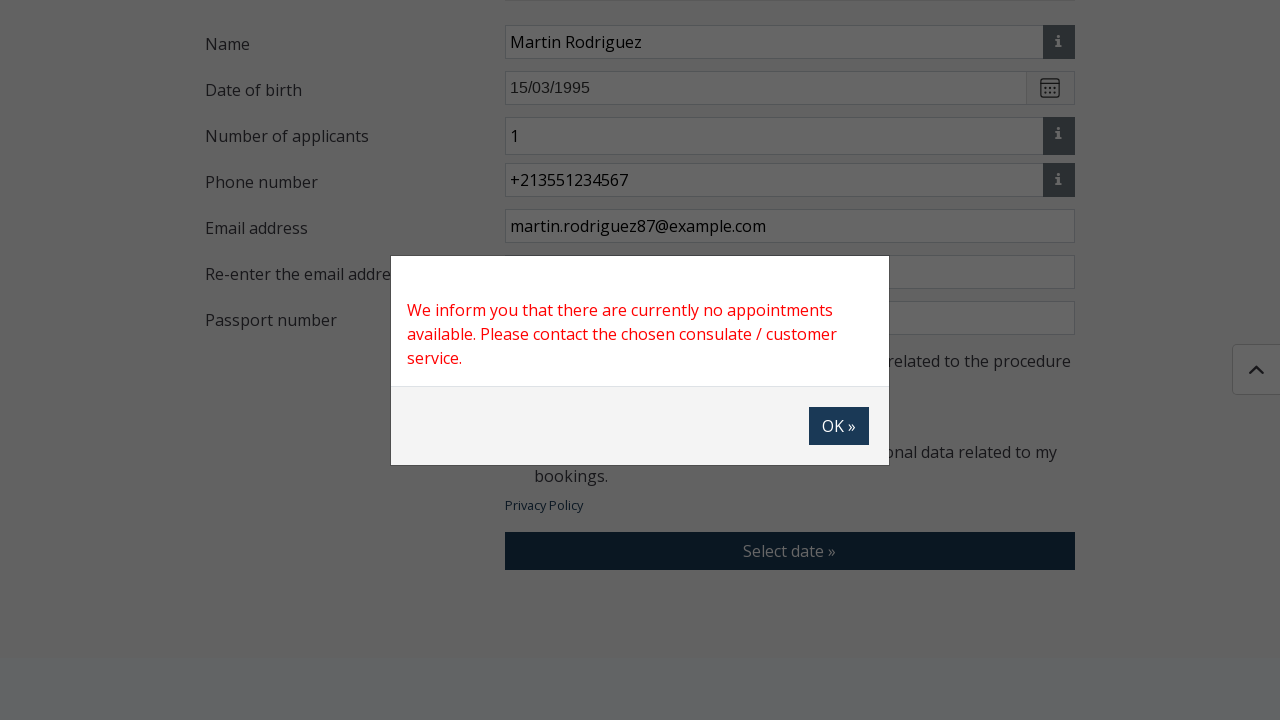

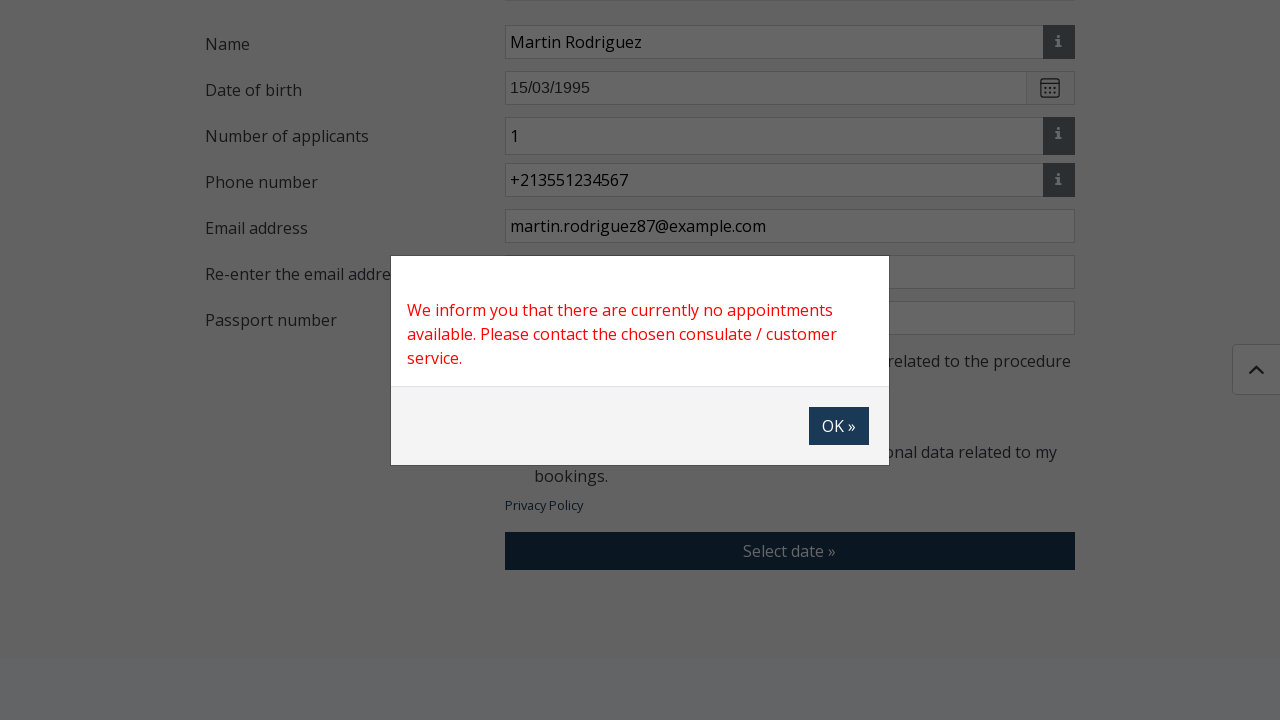